Navigates to Botmatic Solutions homepage and verifies the page title contains expected text, then waits for images to load on the page.

Starting URL: https://www.botmaticsolutions.com

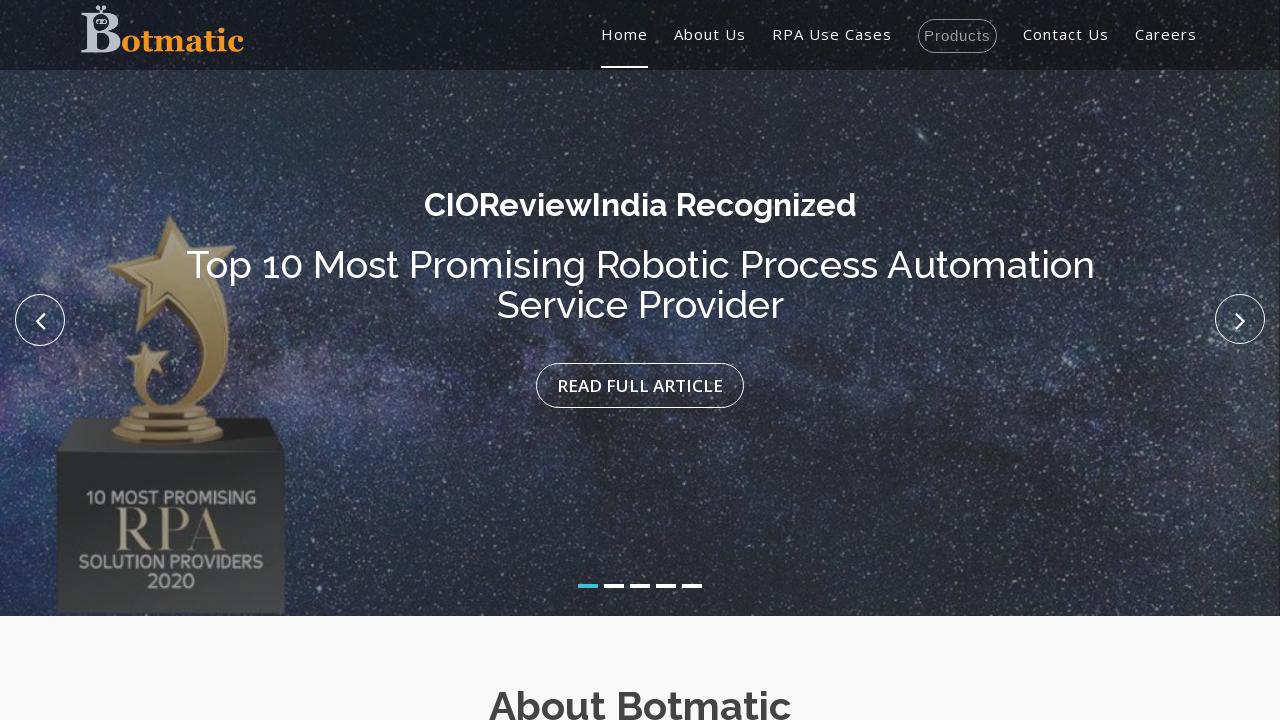

Navigated to Botmatic Solutions homepage
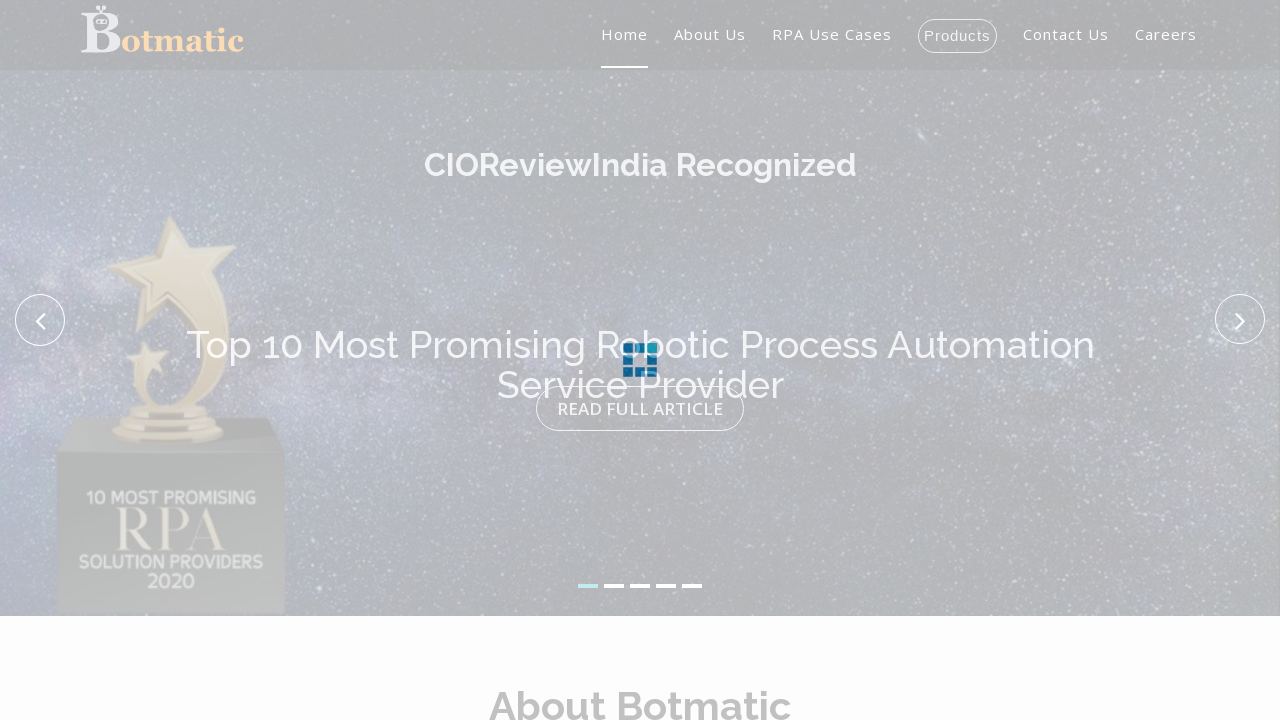

Retrieved page title
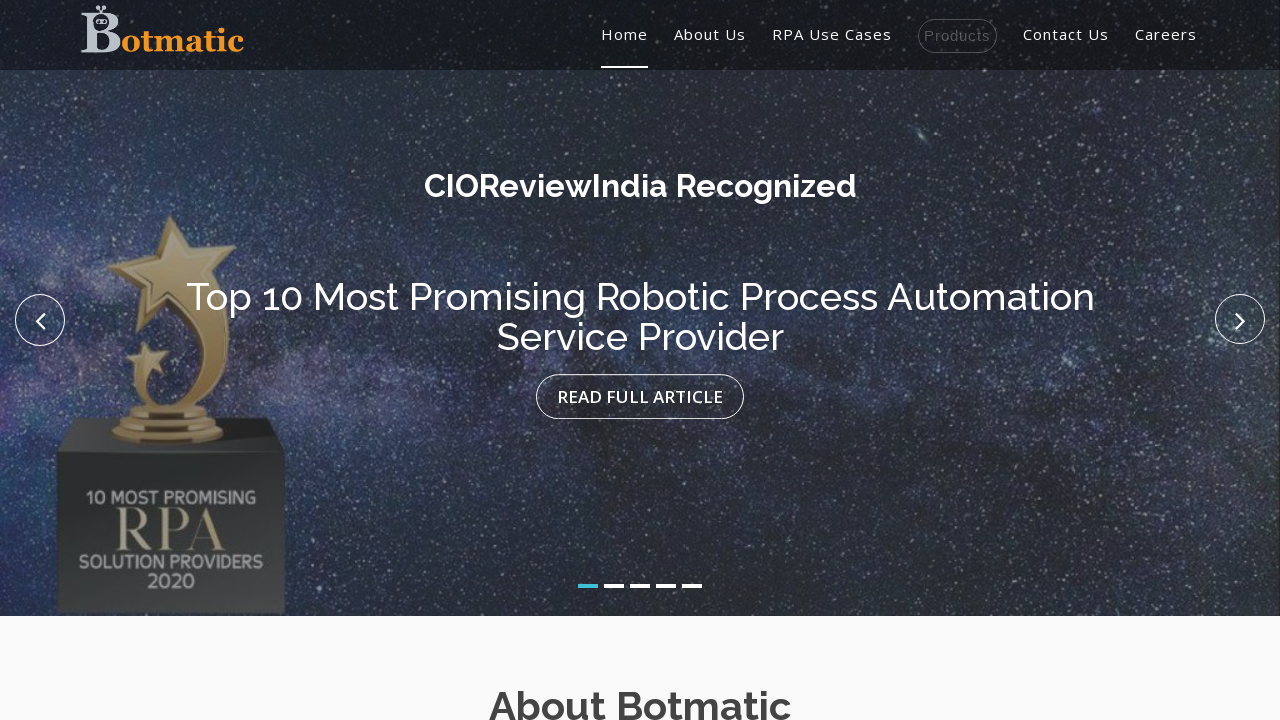

Verified page title contains expected text: 'Botmatic Solution'
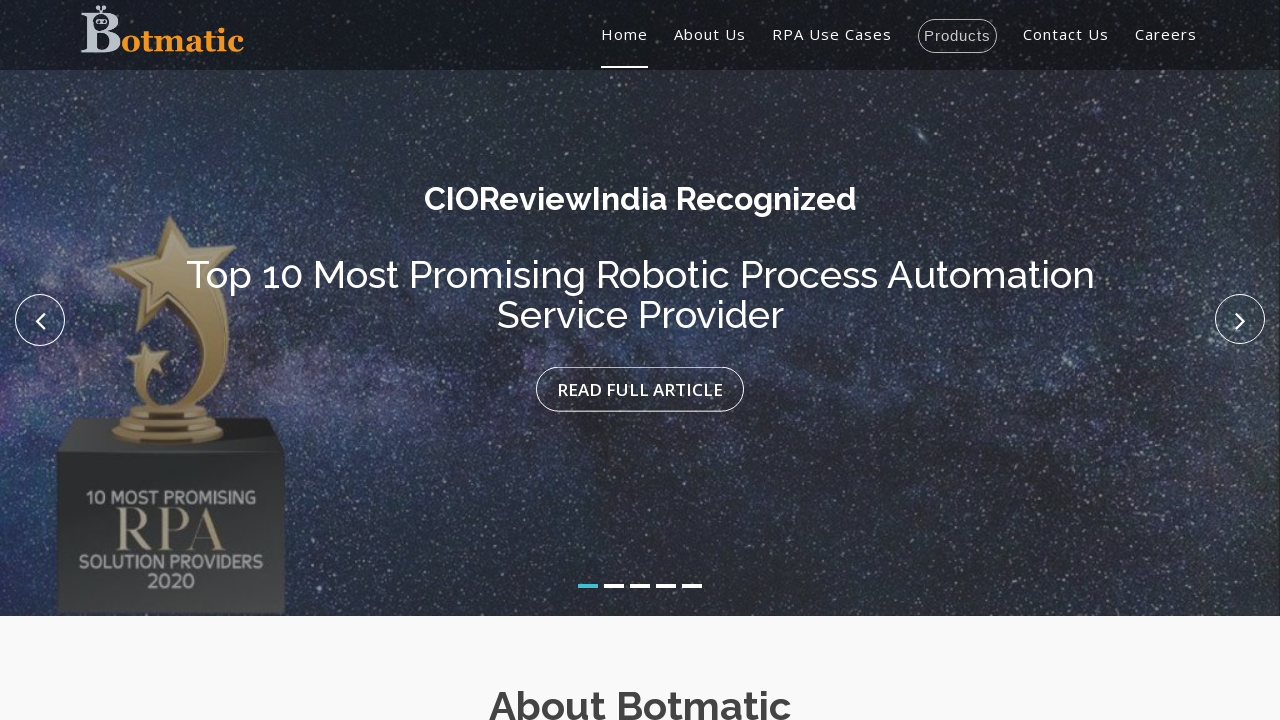

Waited for images to load on the page
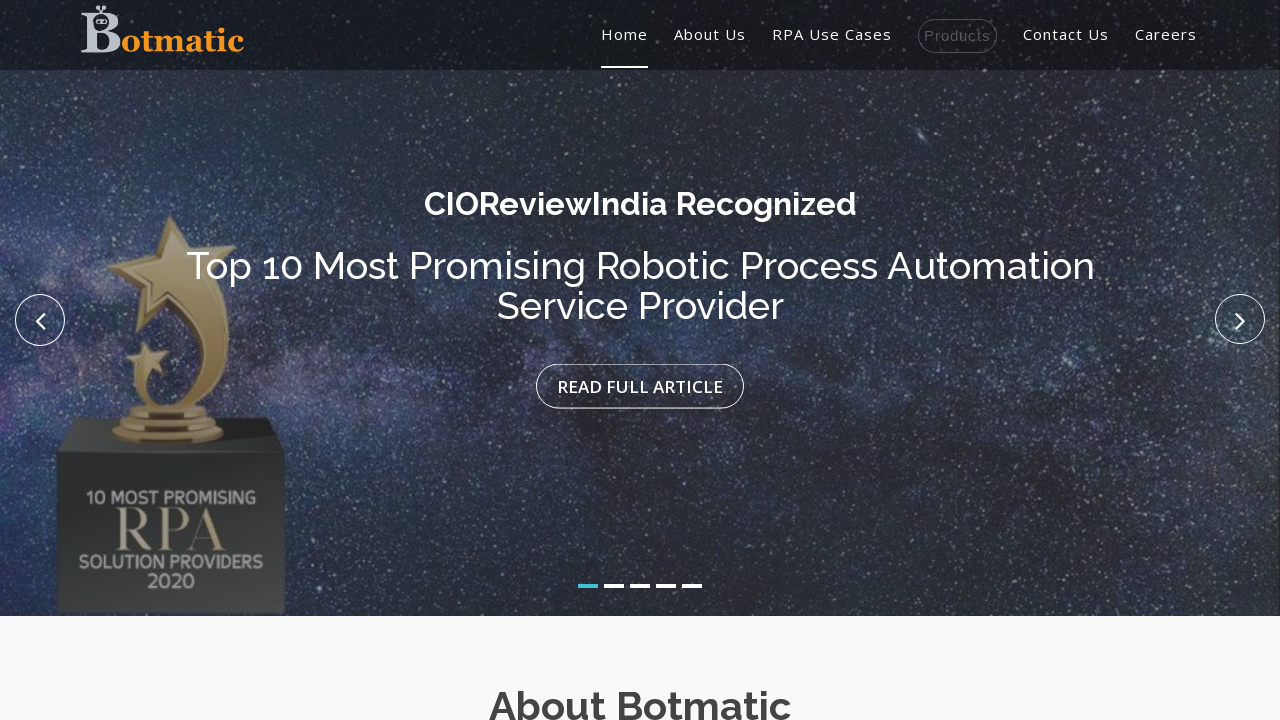

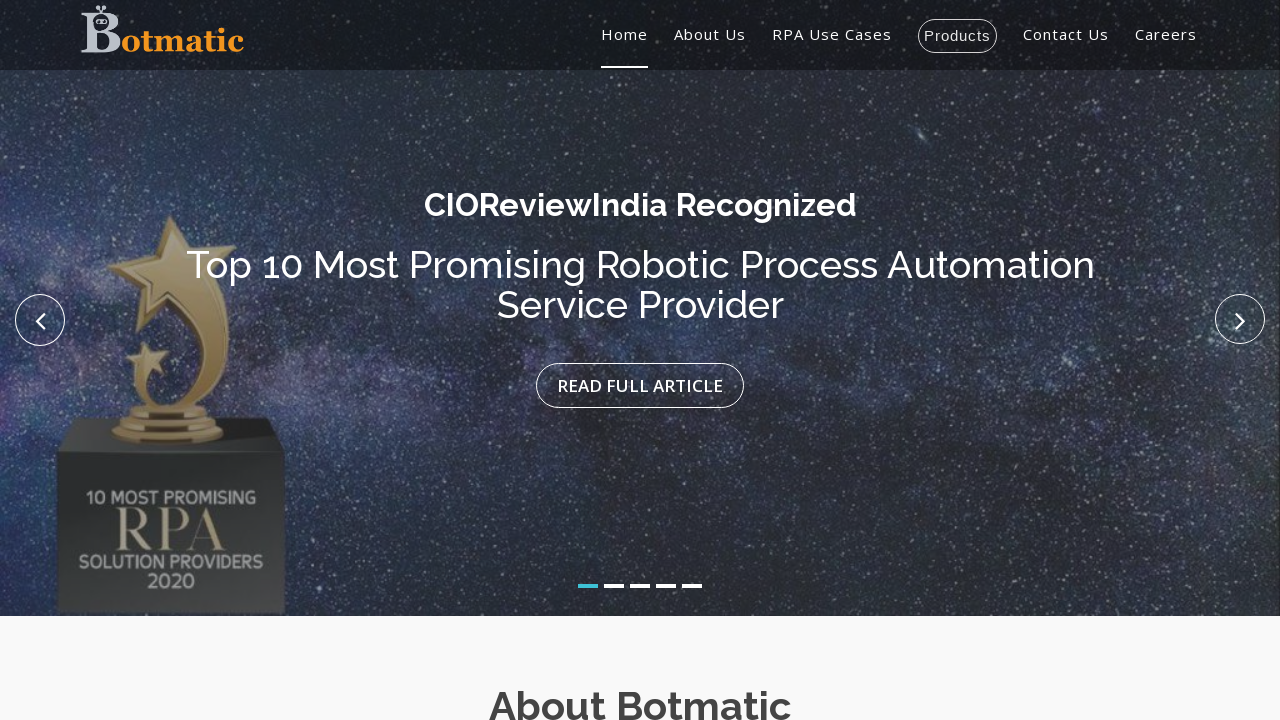